Tests scrolling functionality by scrolling to different elements on a page with large content

Starting URL: https://practice.cydeo.com/large

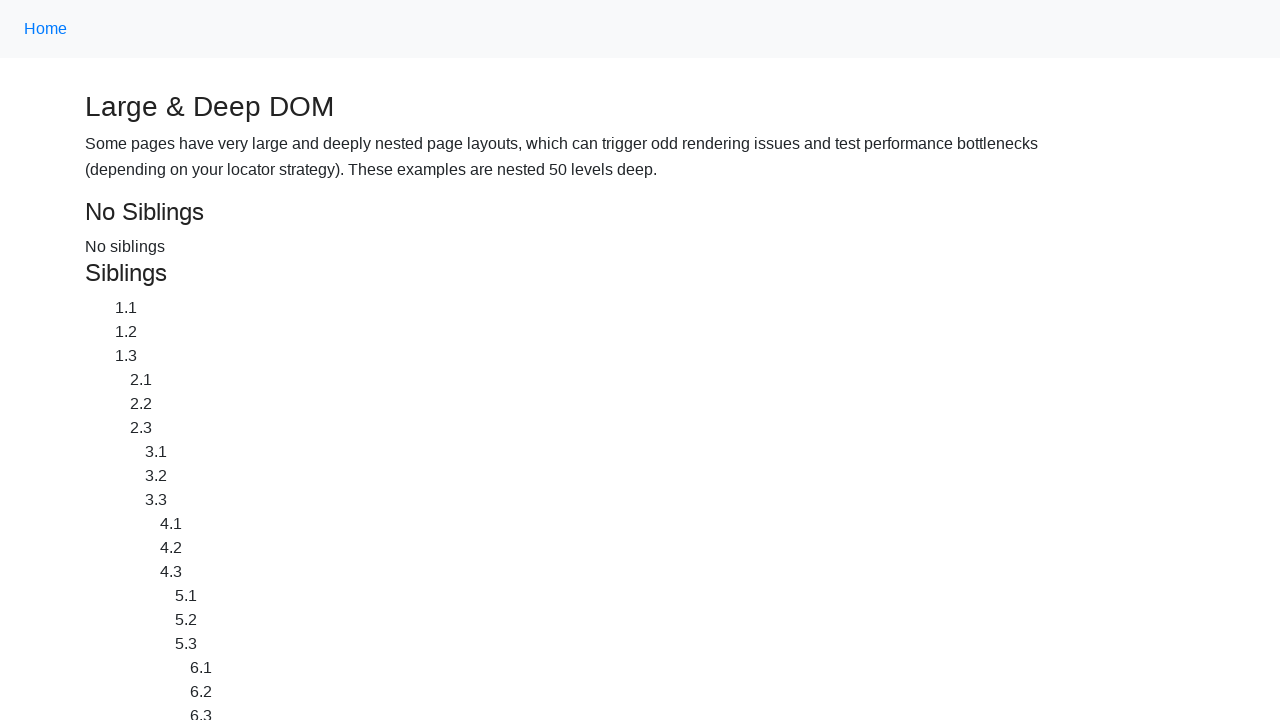

Located CYDEO link element
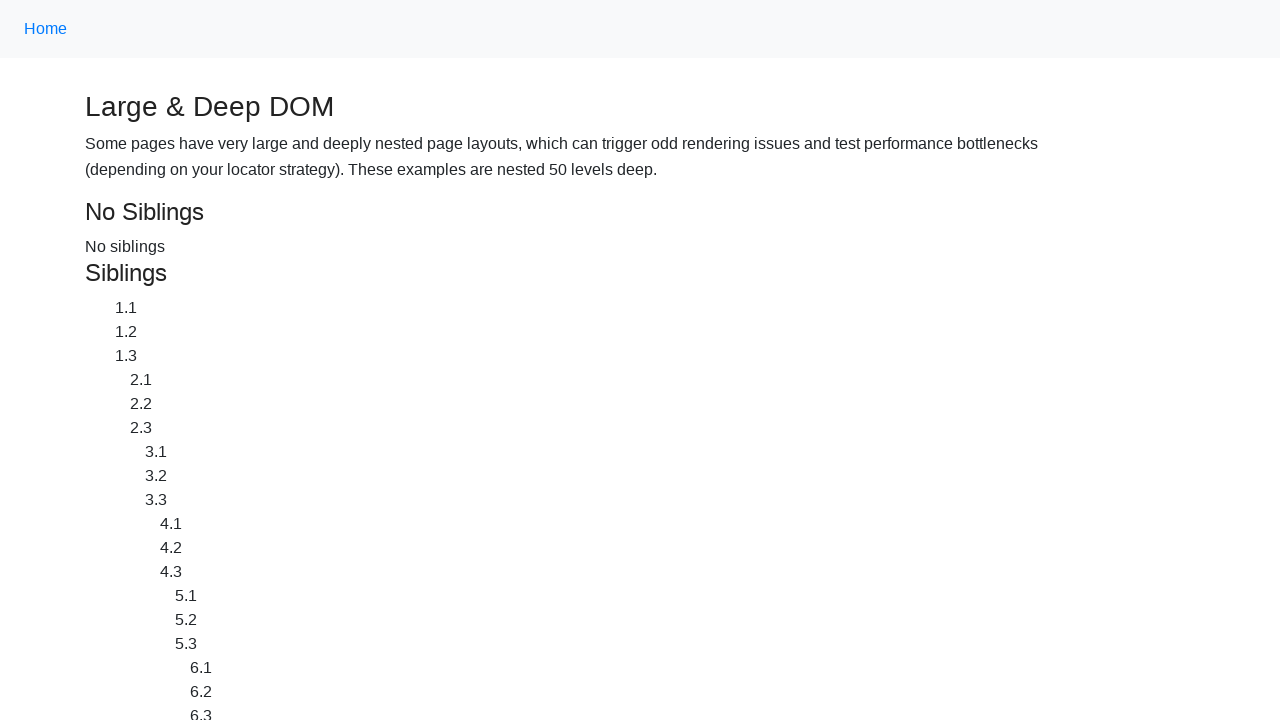

Scrolled to CYDEO link element
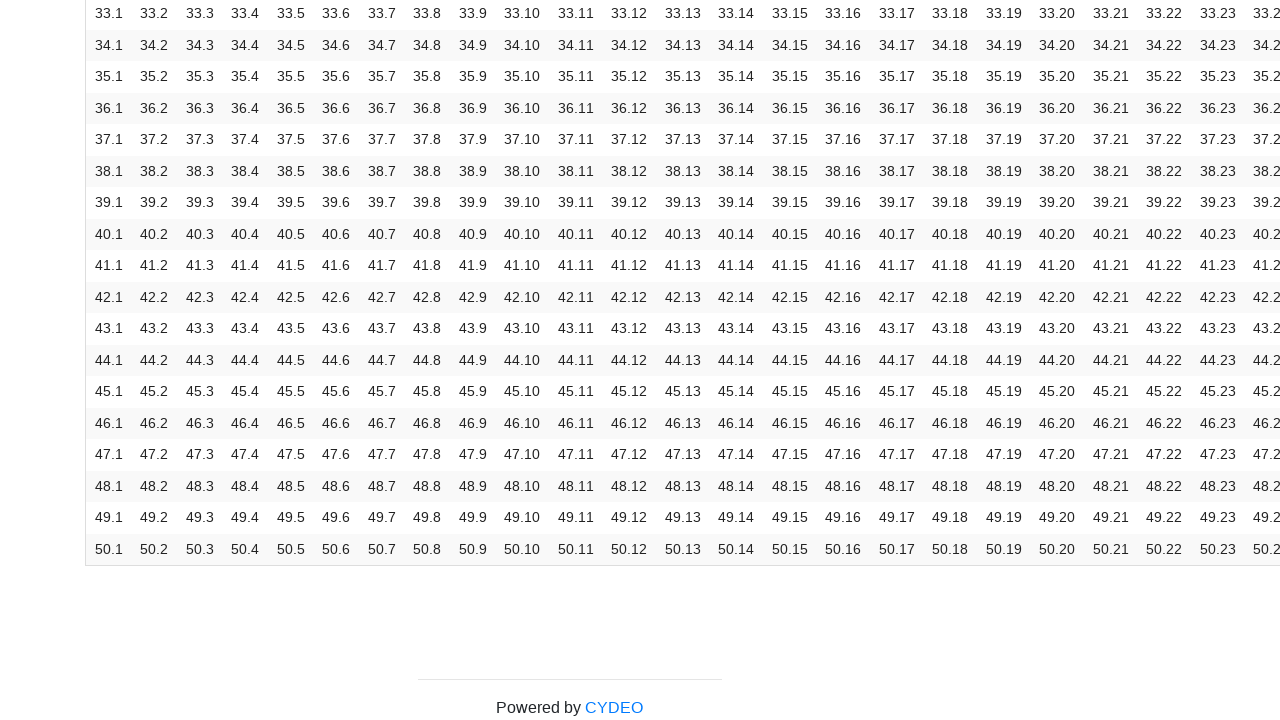

Waited for 2 seconds
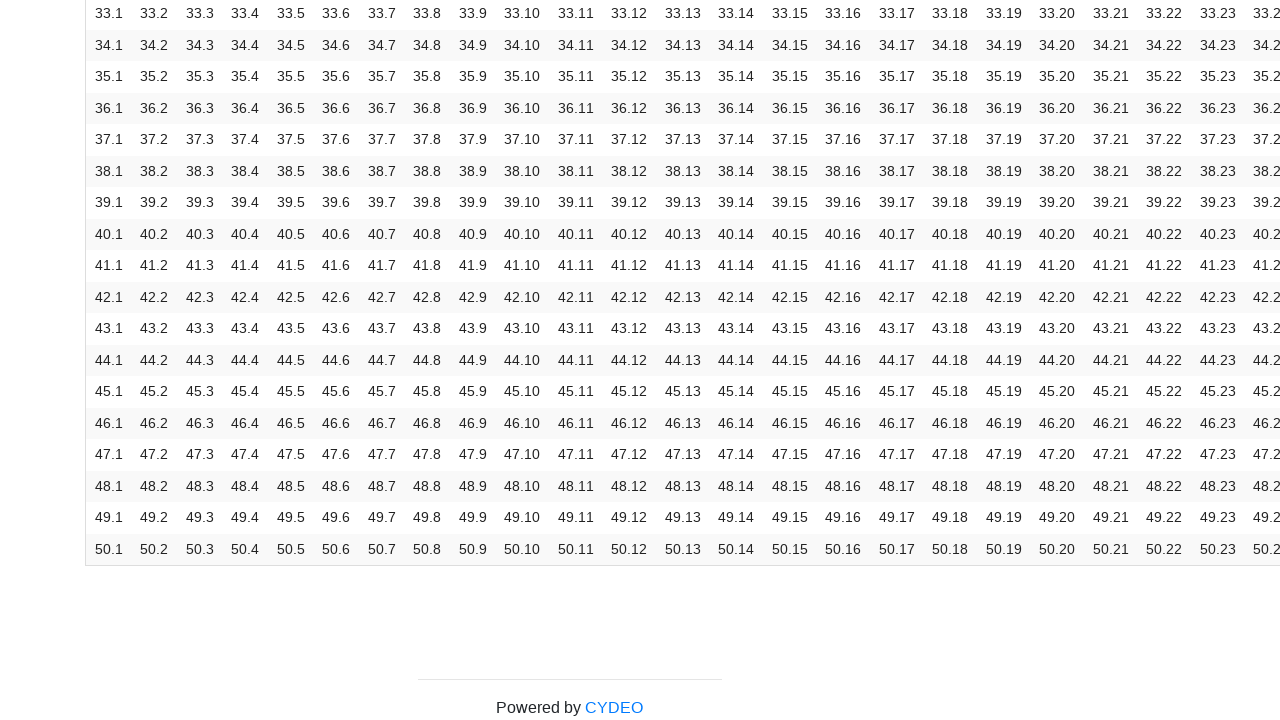

Located Home link element
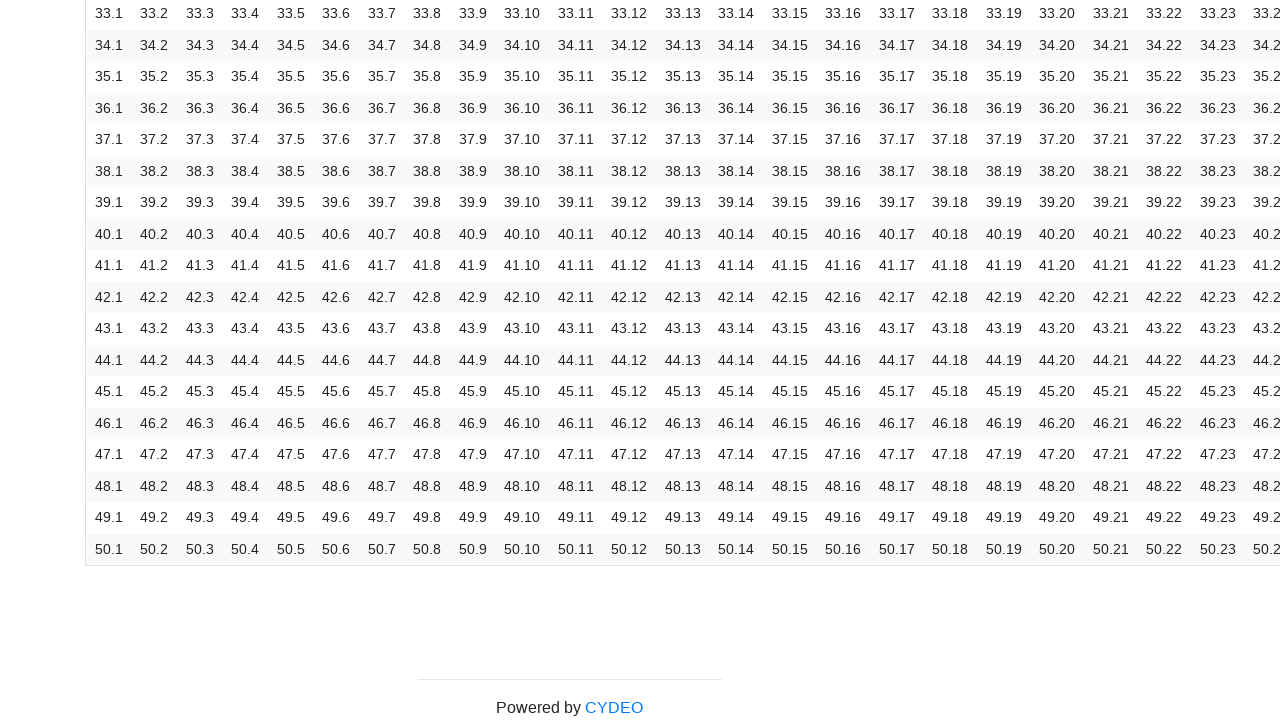

Scrolled to Home link element
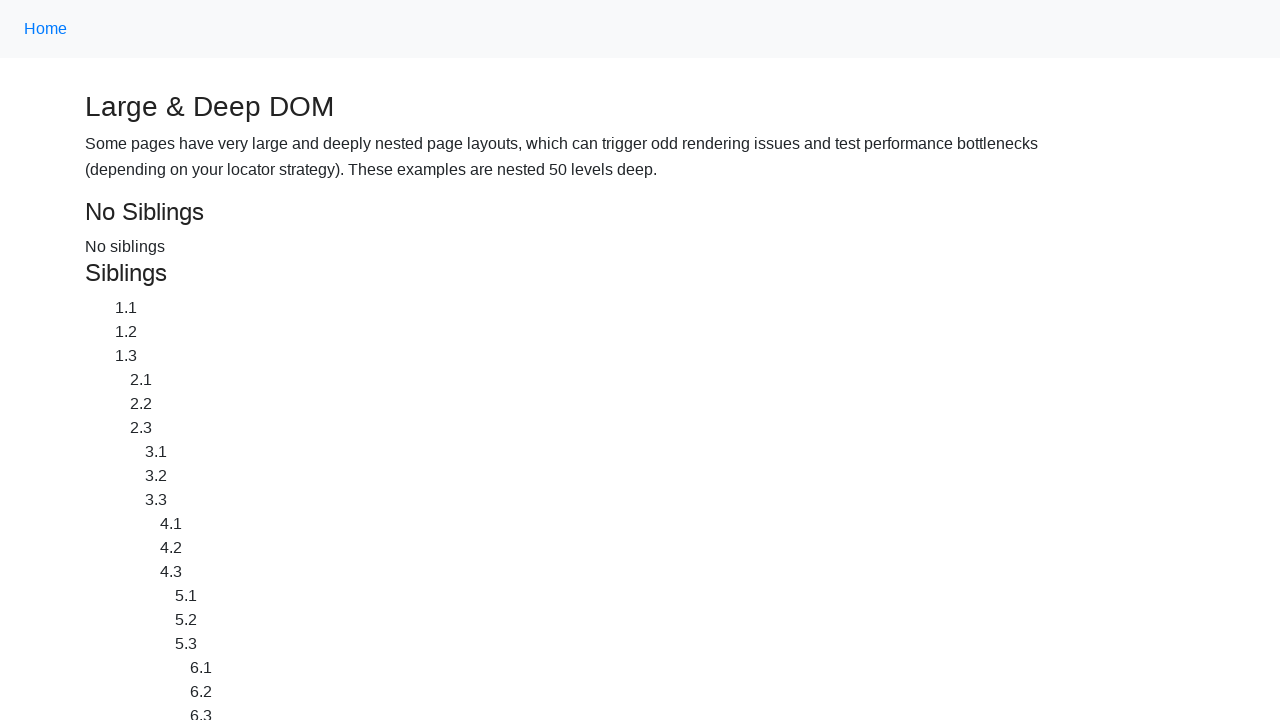

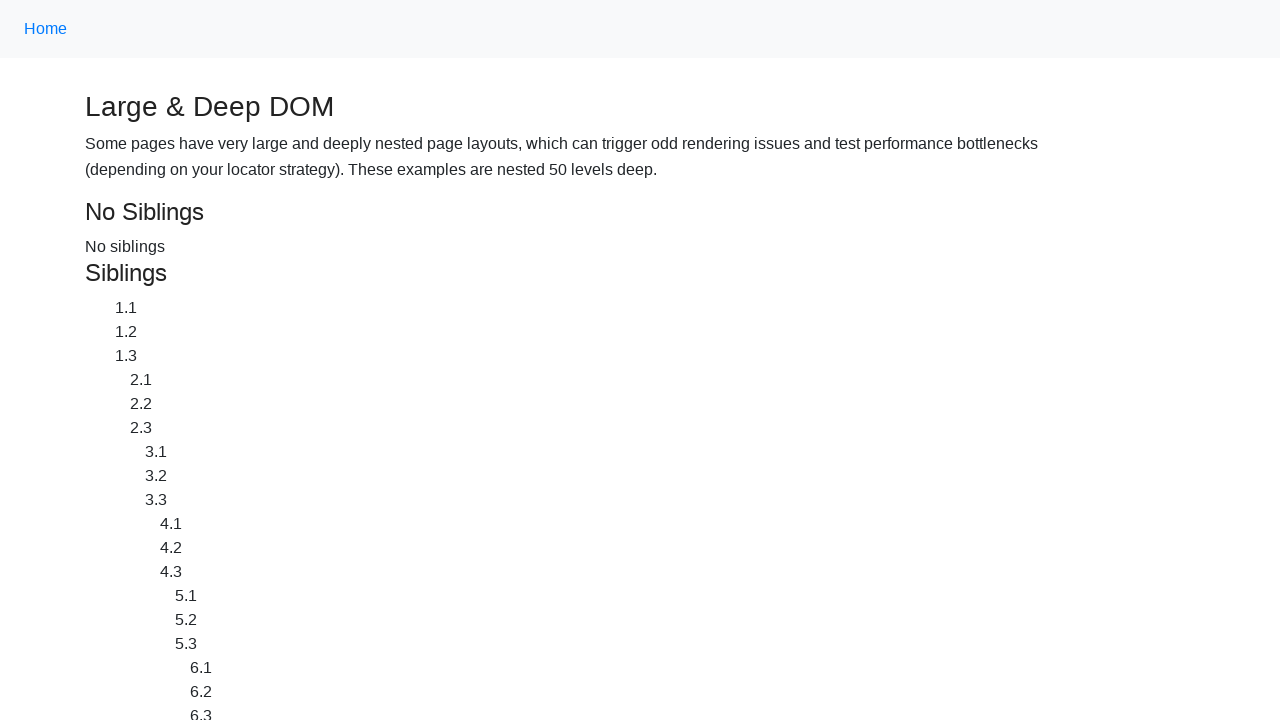